Clicks on a blinking text link to open a new window, switches to it, and retrieves text from an element

Starting URL: https://rahulshettyacademy.com/loginpagePractise/#

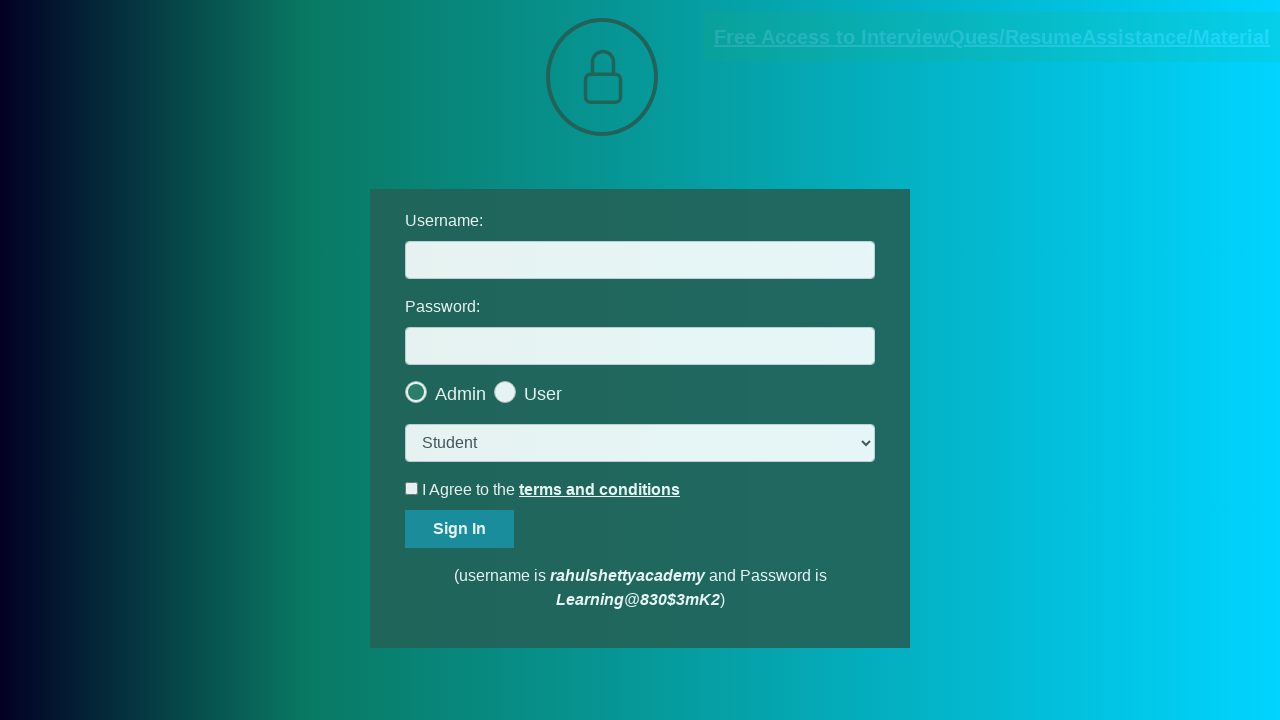

Clicked blinking text link to open new window at (992, 37) on .blinkingText
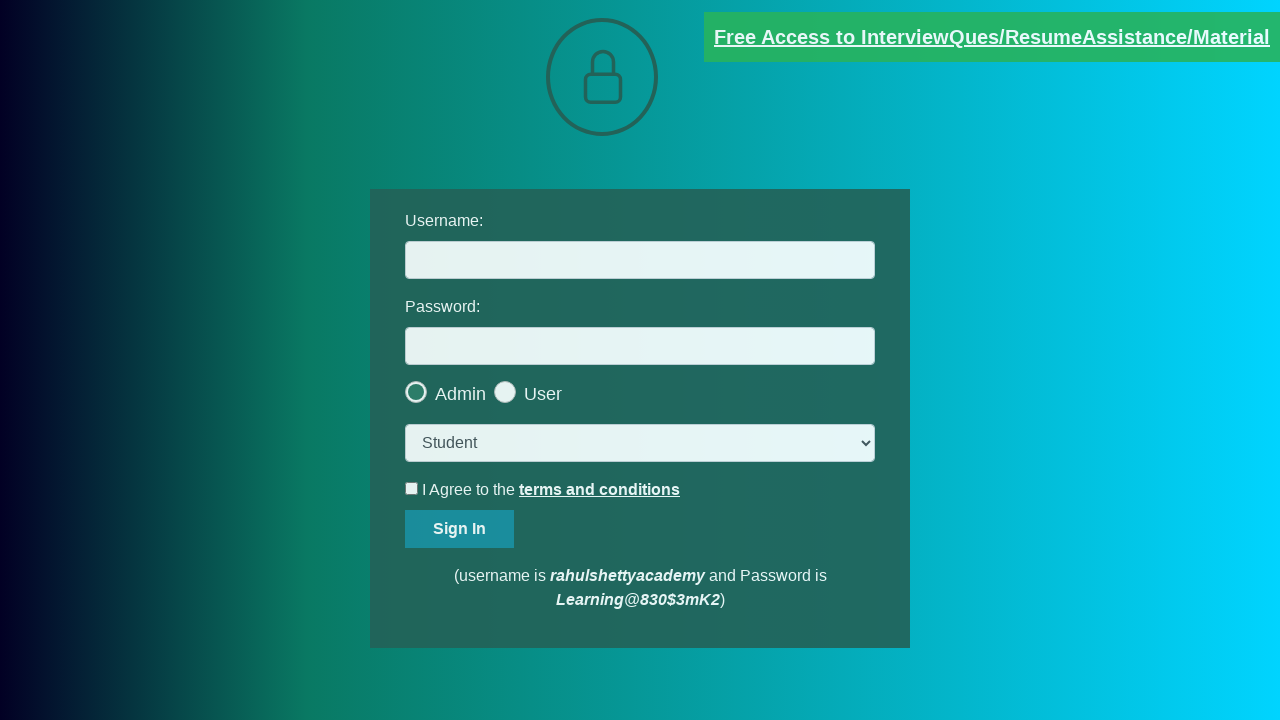

New window opened and popup reference captured
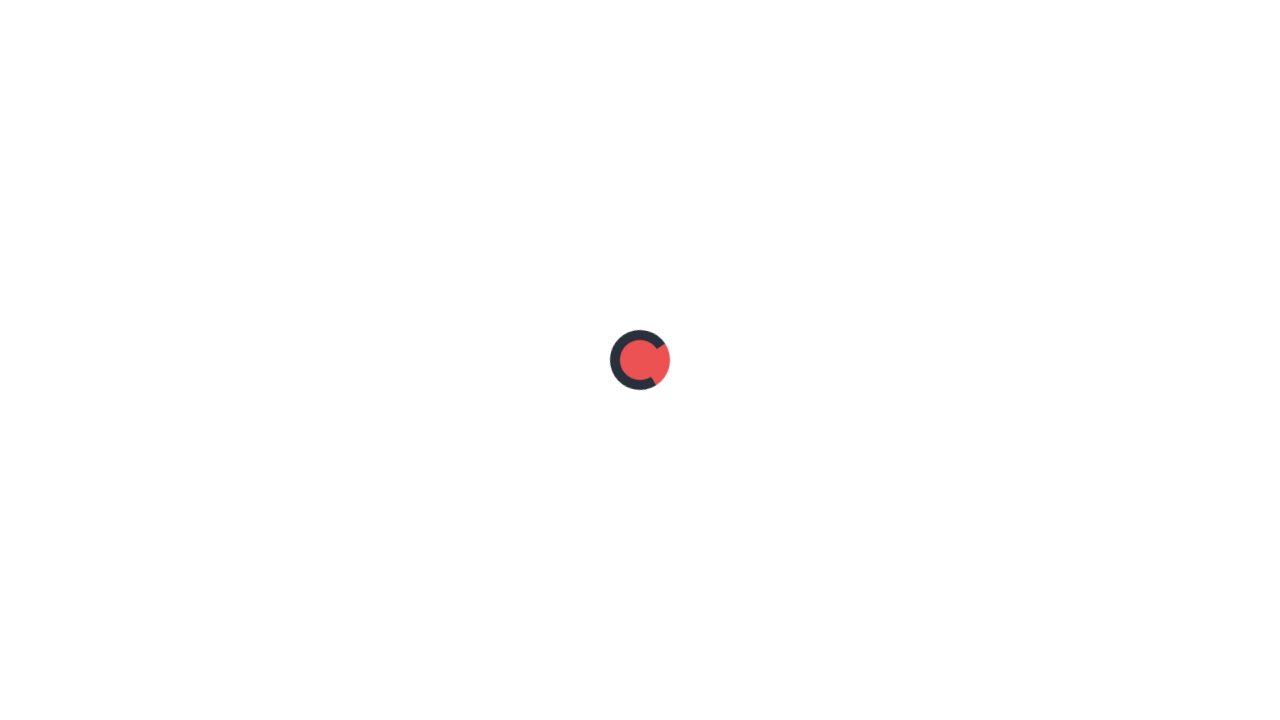

Retrieved email text from popup: 
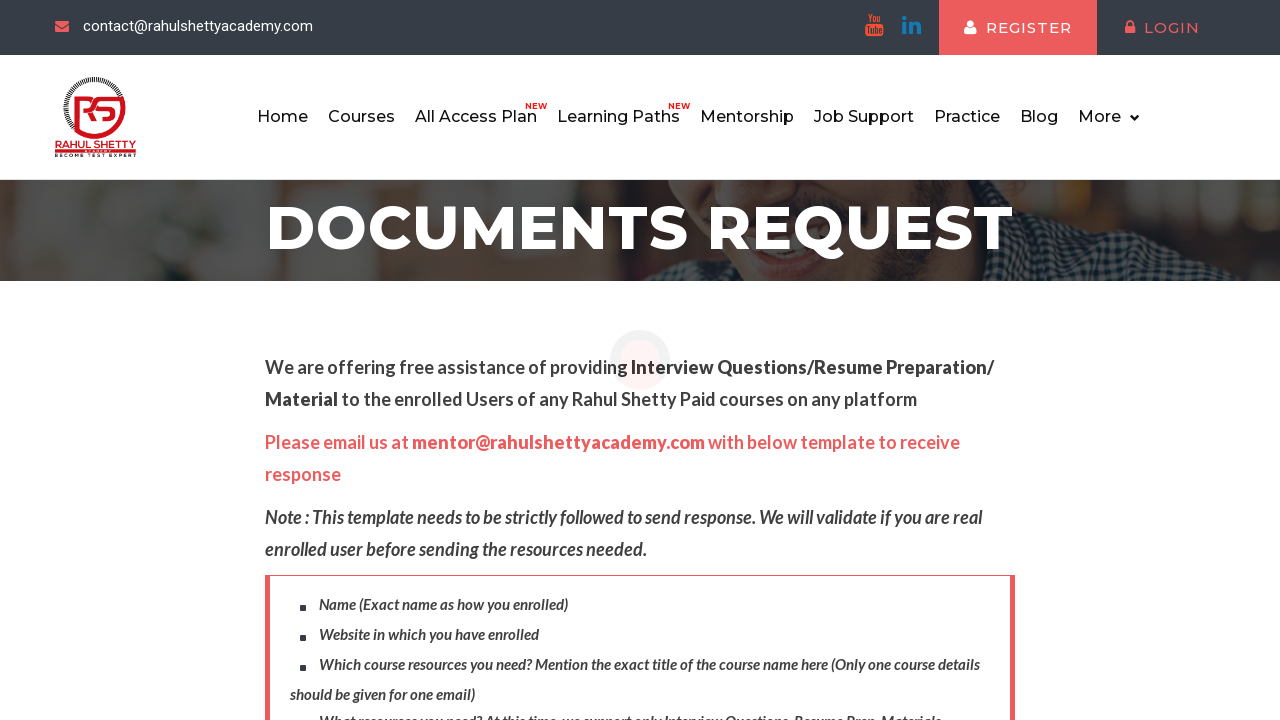

Printed email text to console
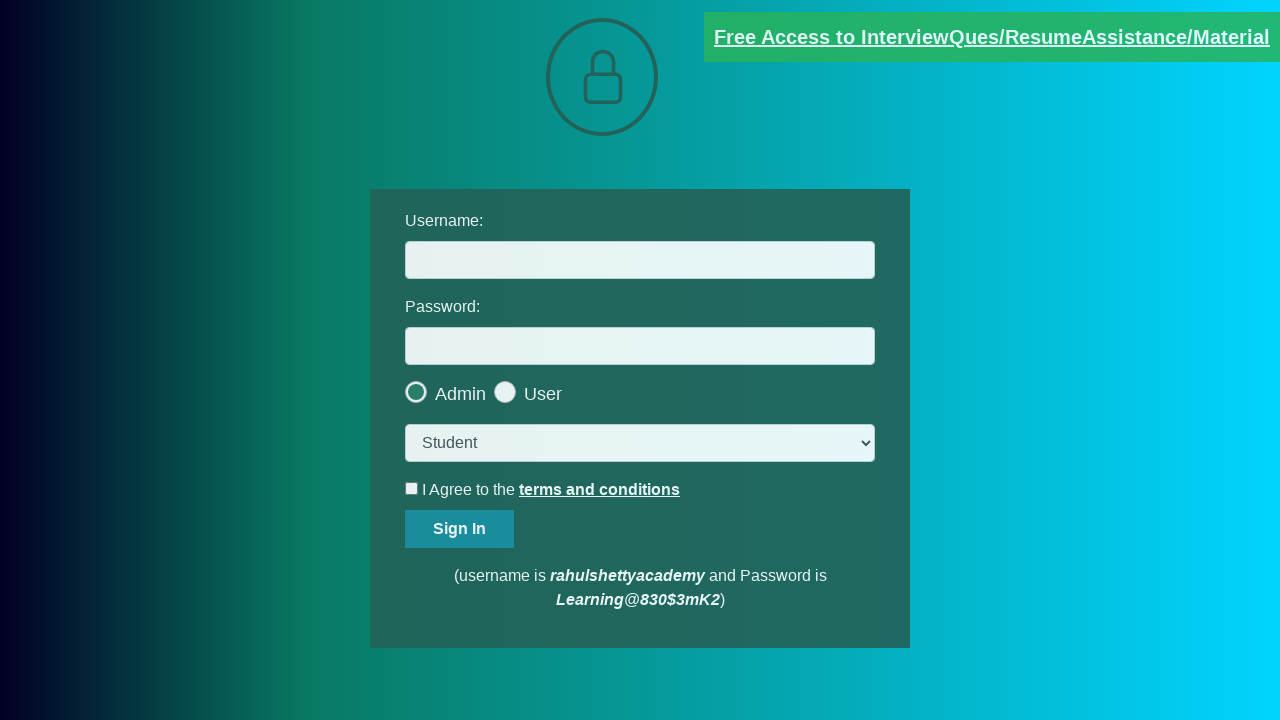

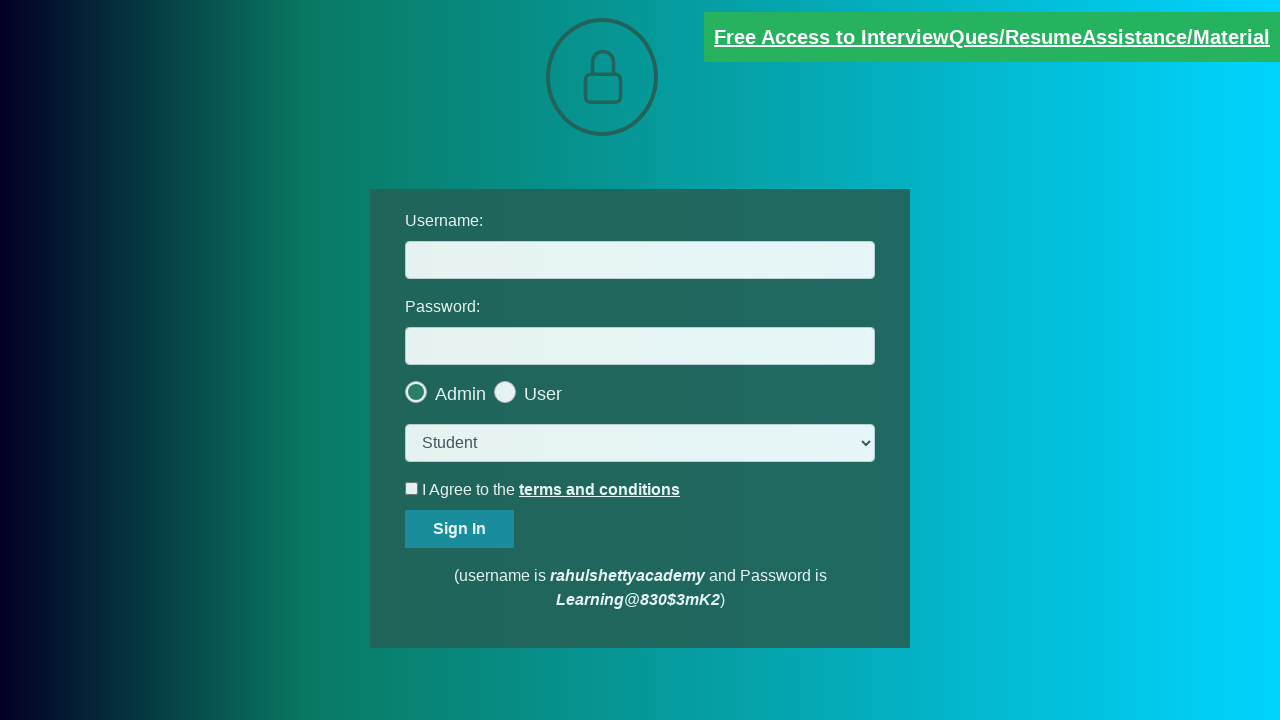